Tests calculator 5x5x5=125 using keyboard input

Starting URL: http://mhunterak.github.io/calc.html

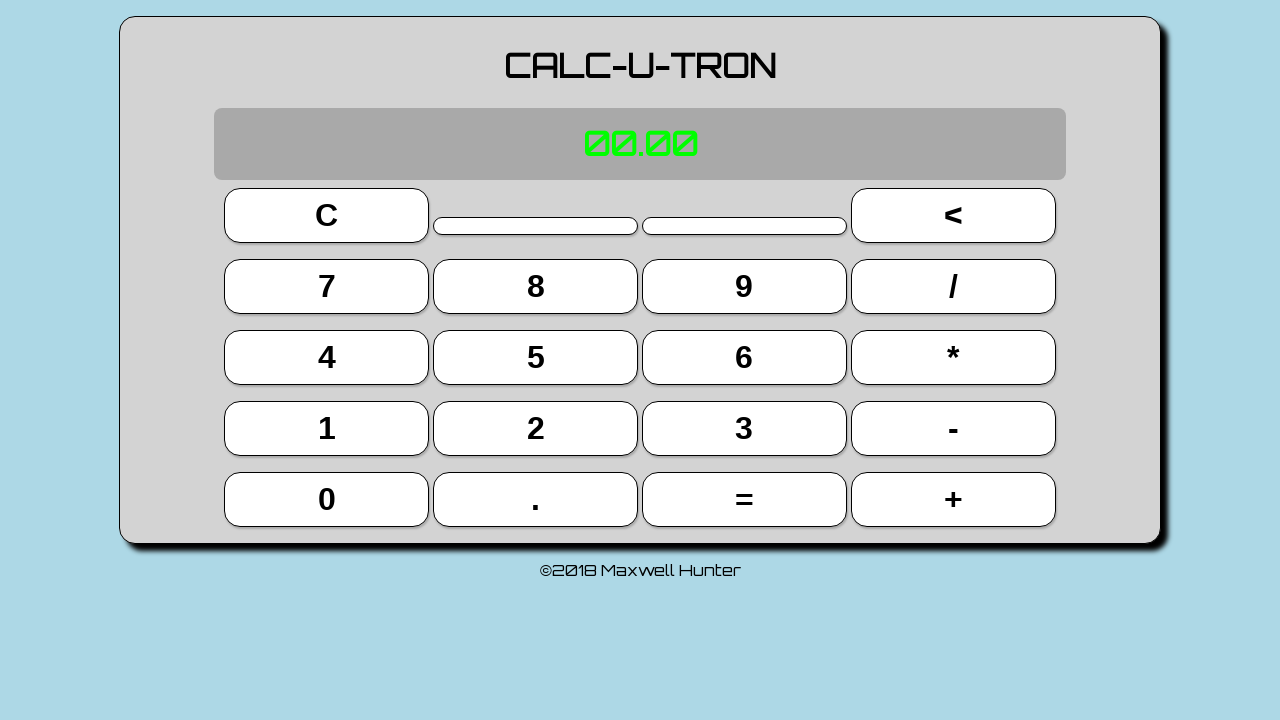

Waited for page to load with domcontentloaded state
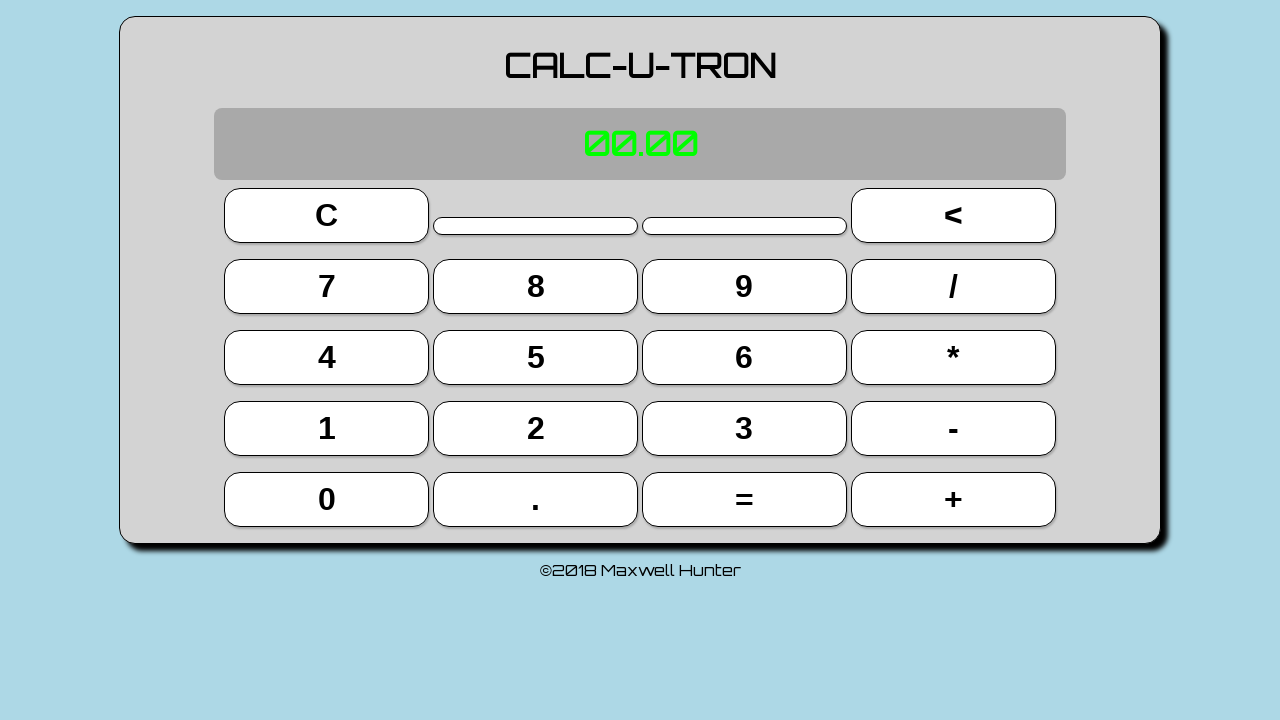

Pressed '5' key
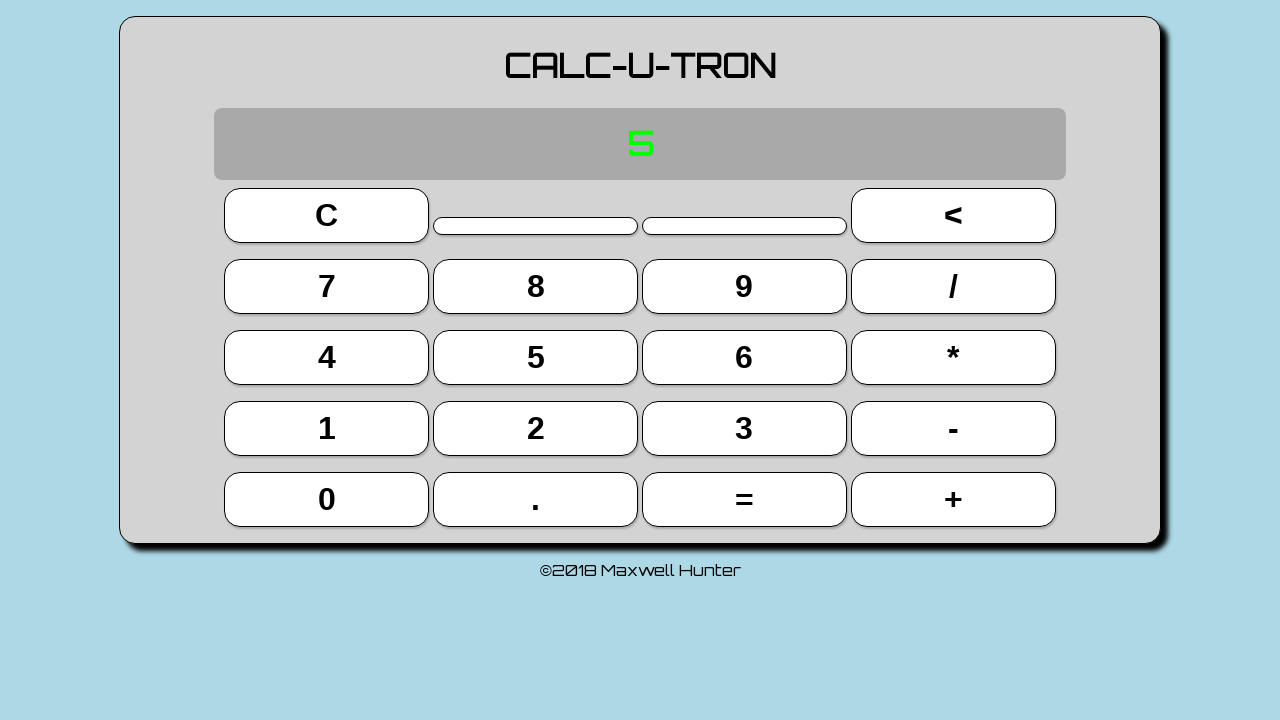

Typed 'x' key
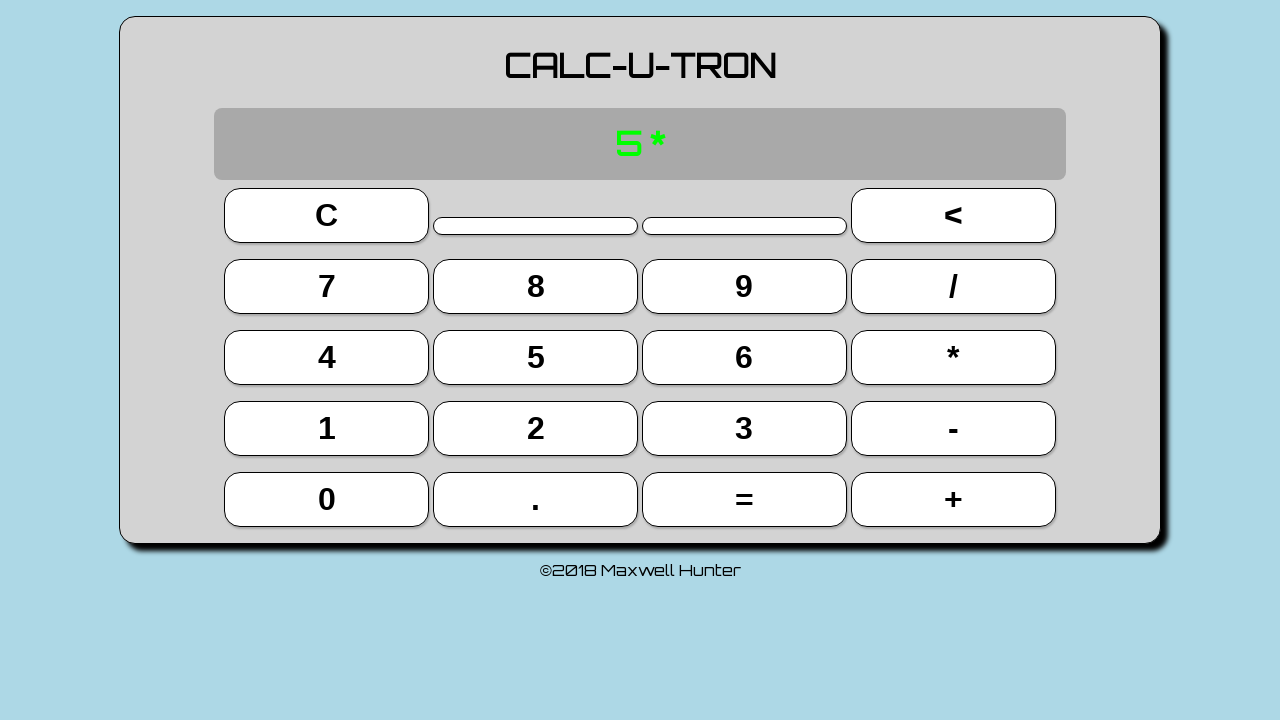

Pressed '5' key
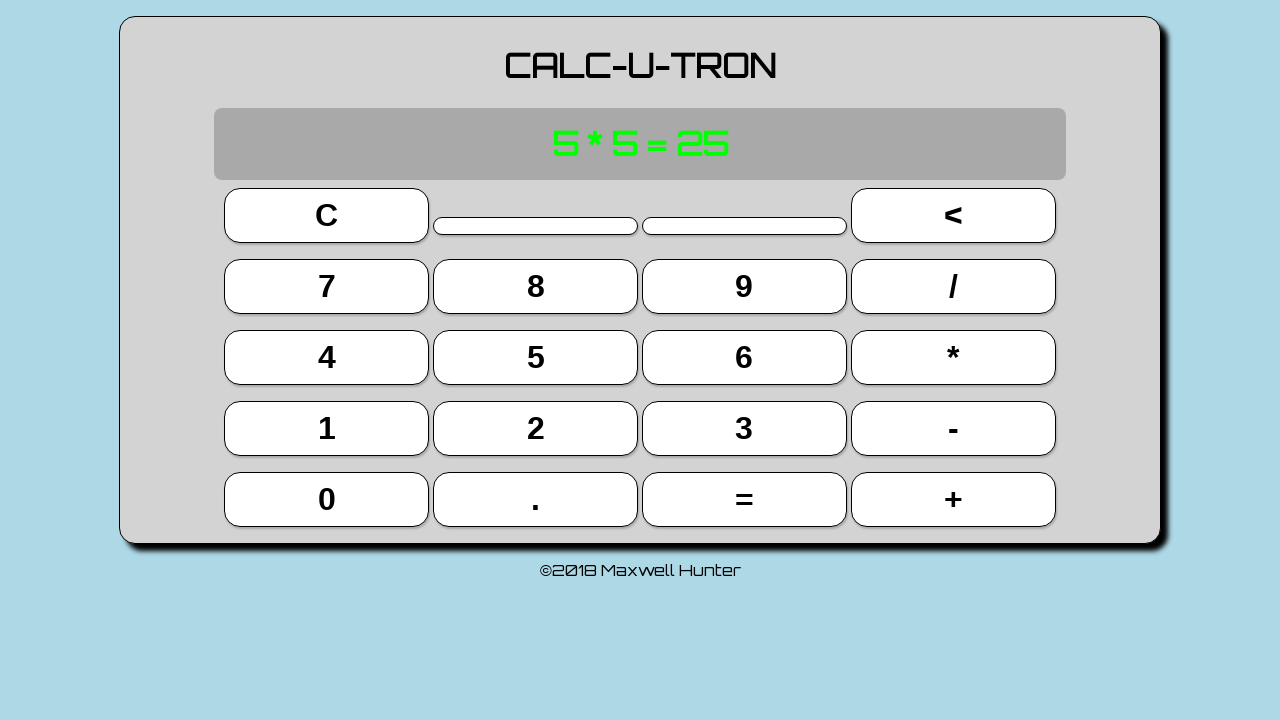

Pressed 'Enter' key to calculate 5x5
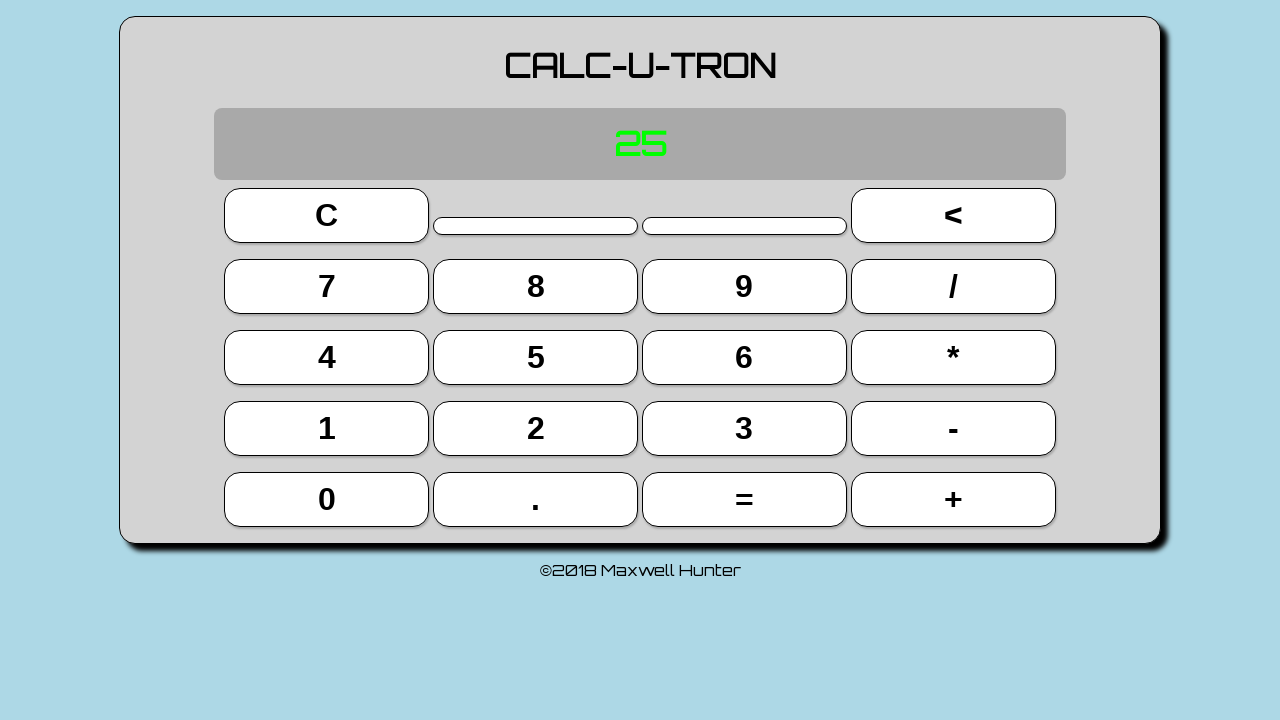

Typed 'x' key
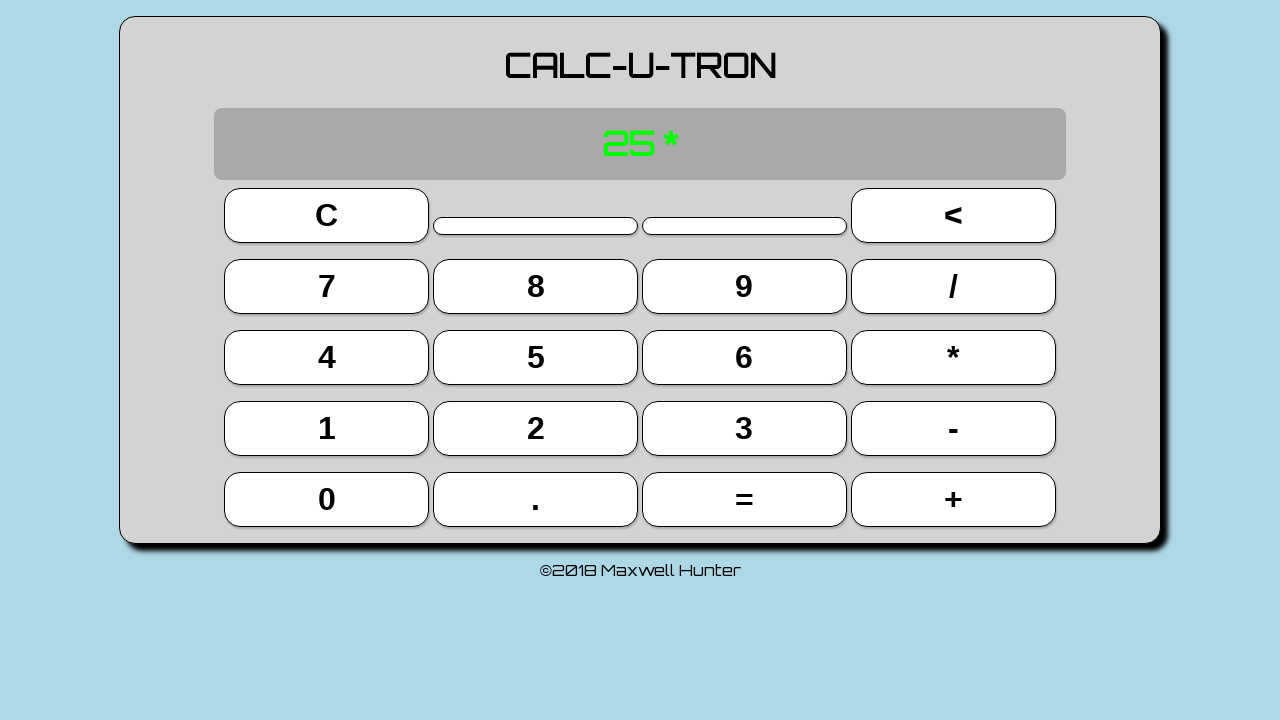

Pressed '5' key
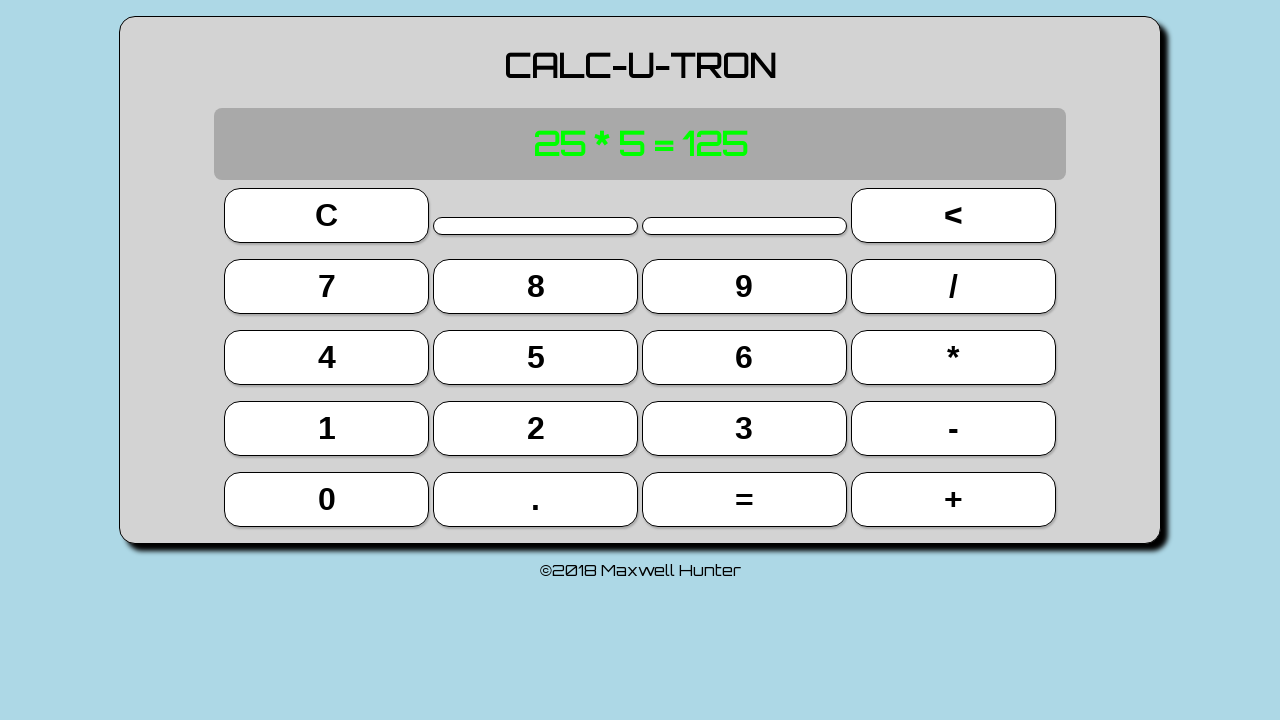

Pressed 'Enter' key to calculate 25x5
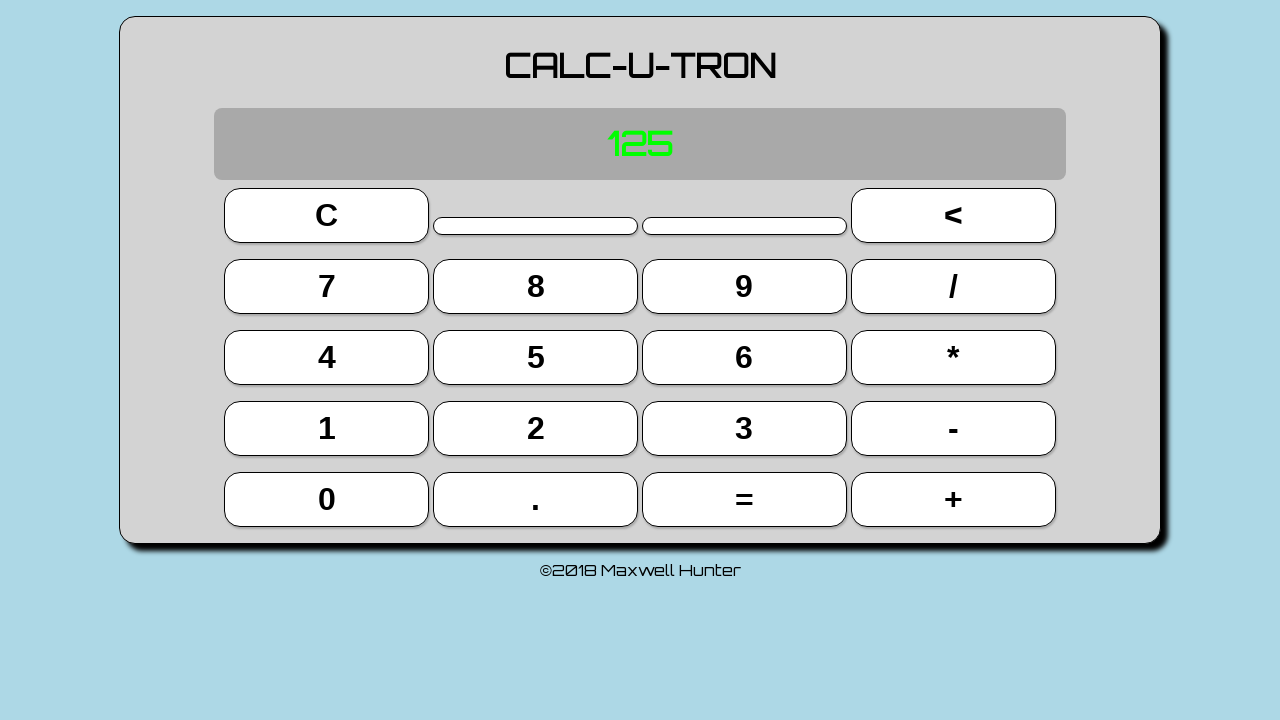

Located display element
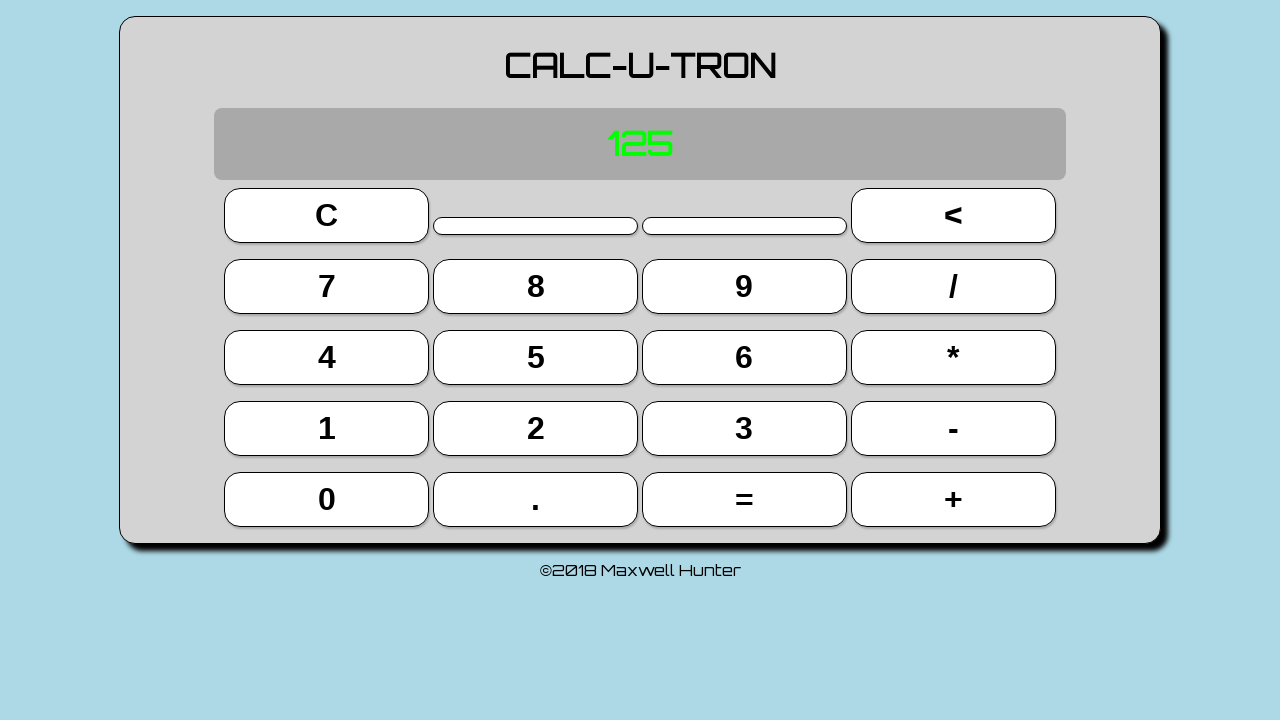

Verified display shows '125' - calculation 5x5x5=125 successful
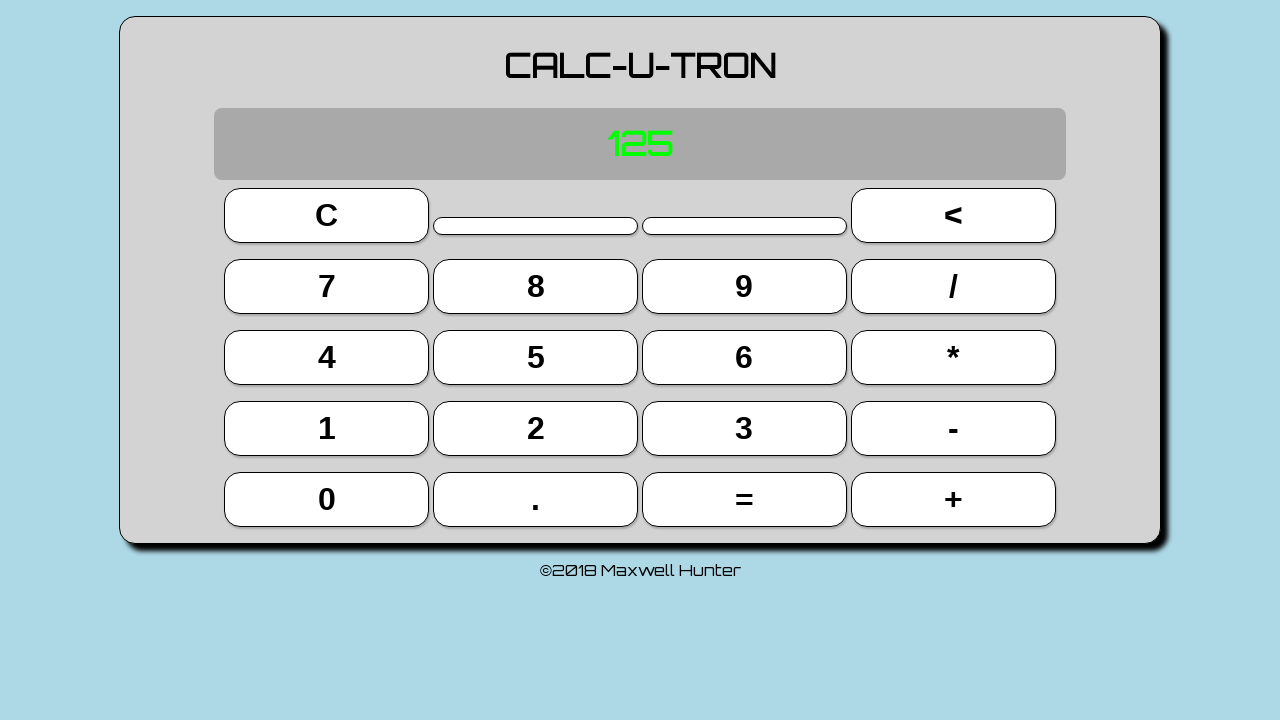

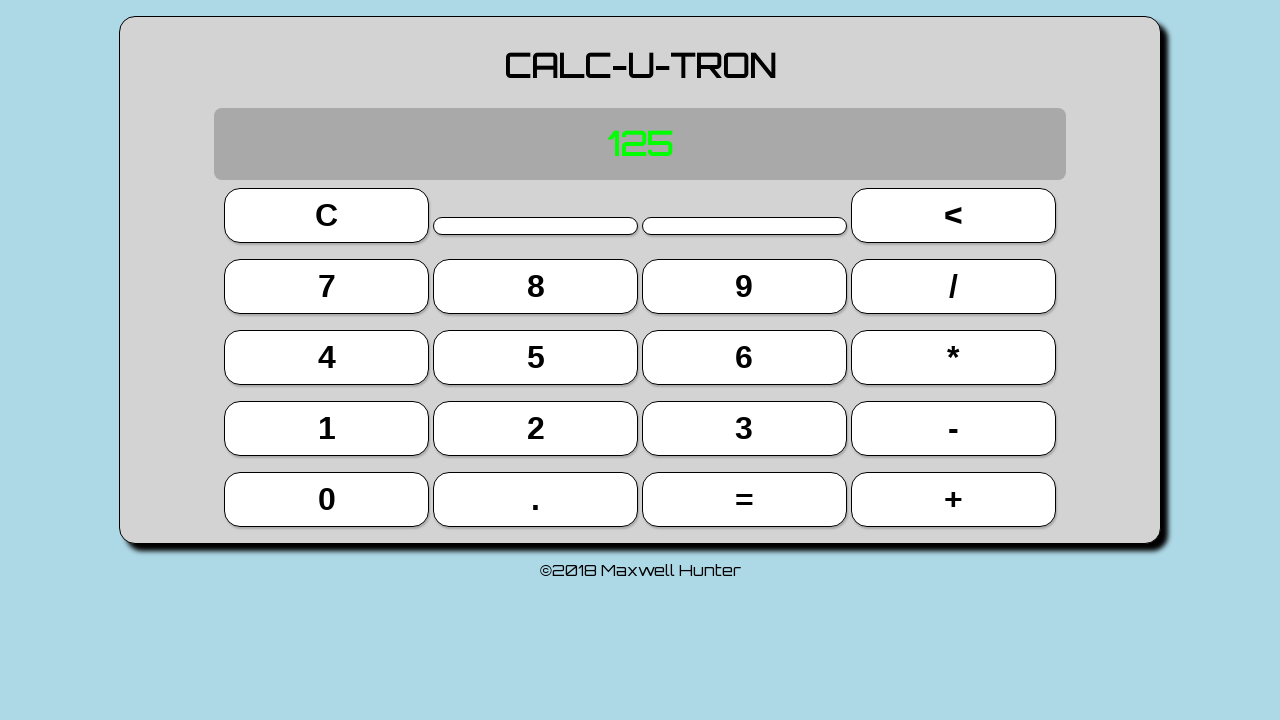